Tests an e-commerce site's search and add-to-cart functionality by searching for products containing "ca", verifying results count, and adding specific items to cart

Starting URL: https://rahulshettyacademy.com/seleniumPractise/#/

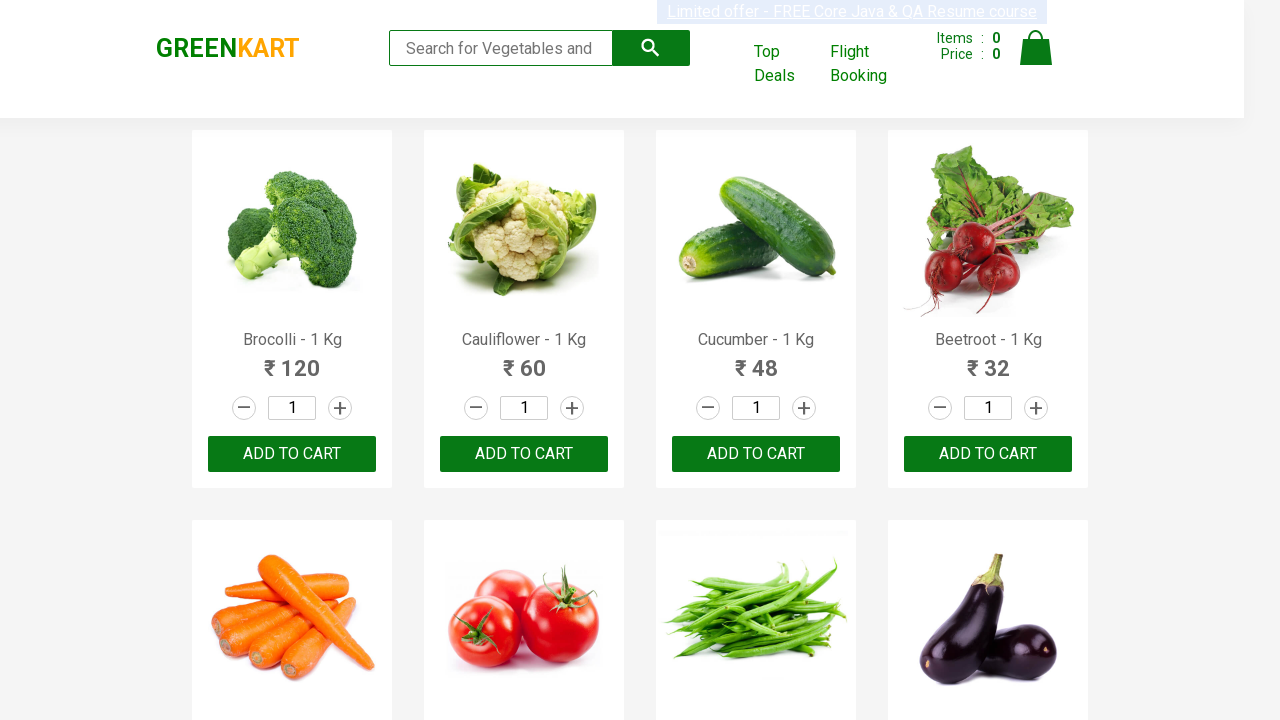

Filled search field with 'ca' to find products on .search-keyword
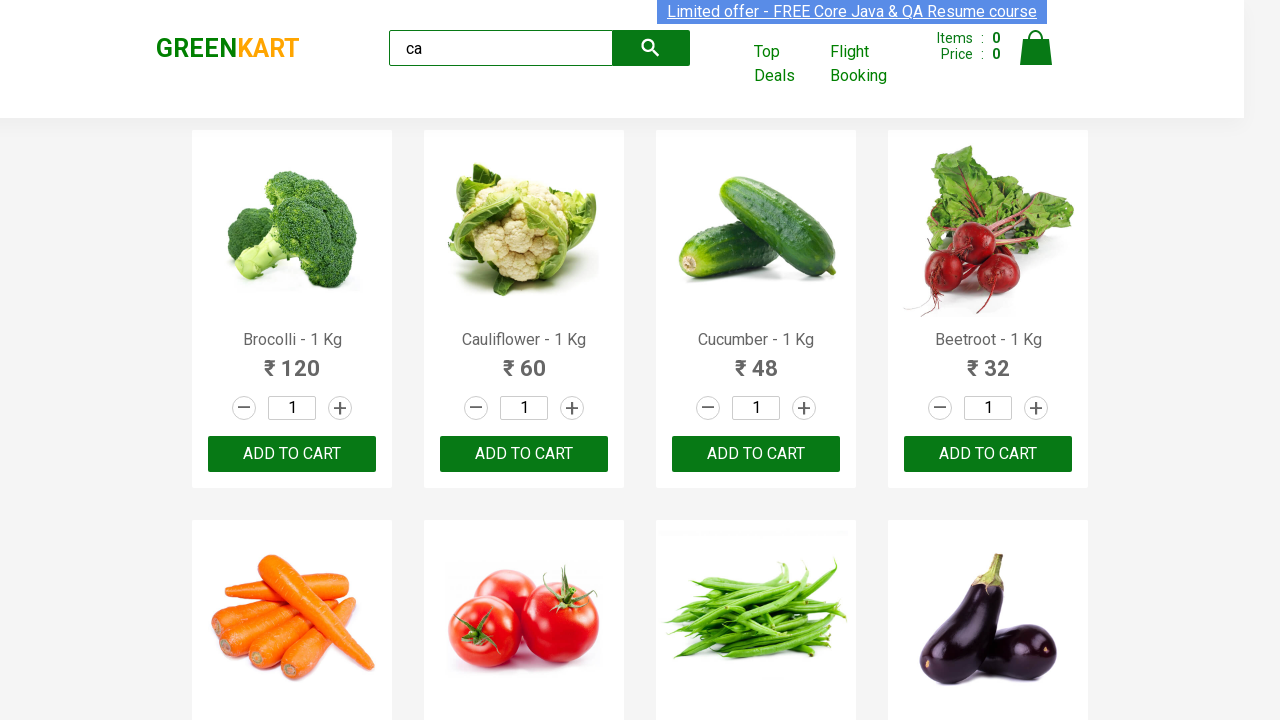

Waited 2 seconds for search results to load
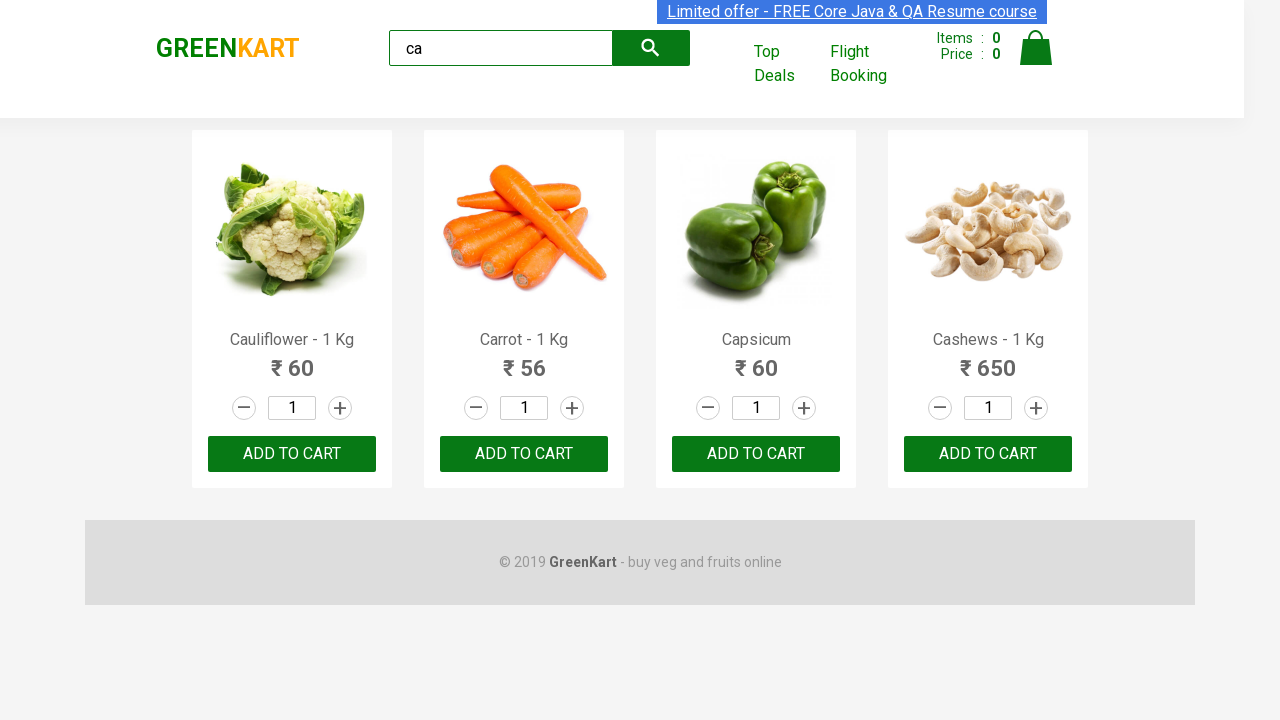

Verified that 4 products are visible in search results
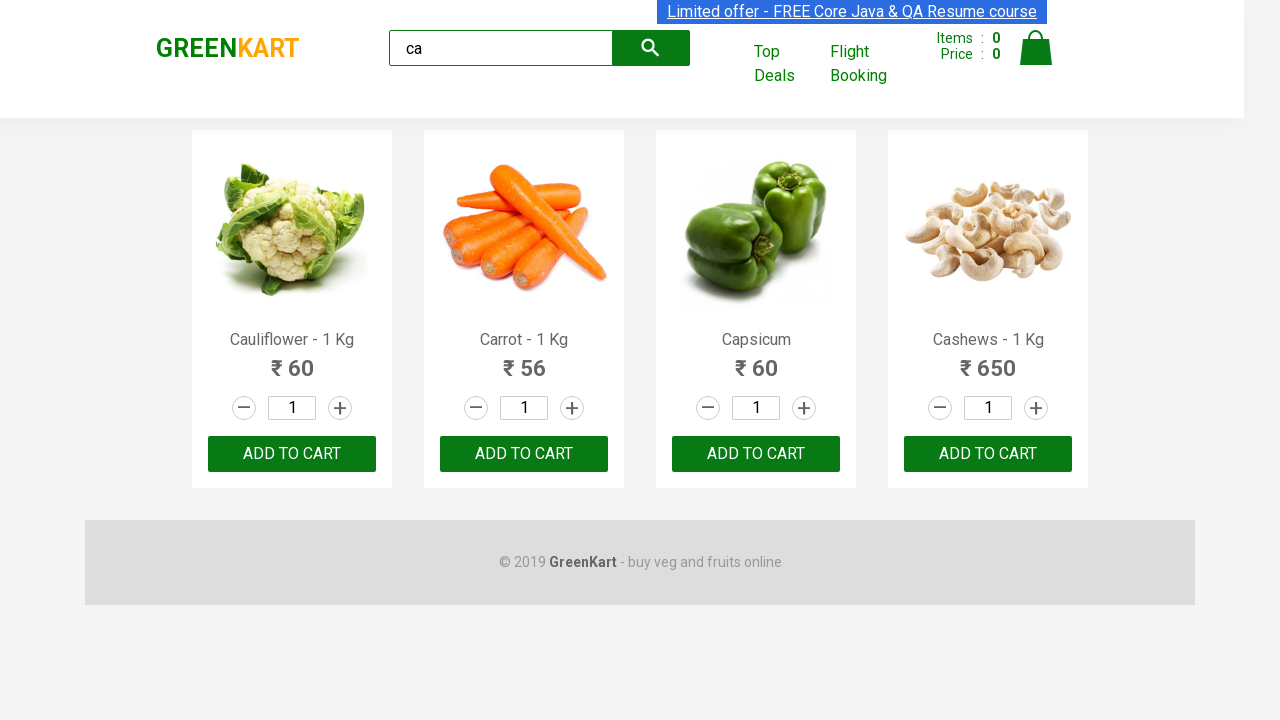

Clicked 'ADD TO CART' button for the third product at (756, 454) on .products >> .product >> nth=2 >> internal:text="ADD TO CART"i
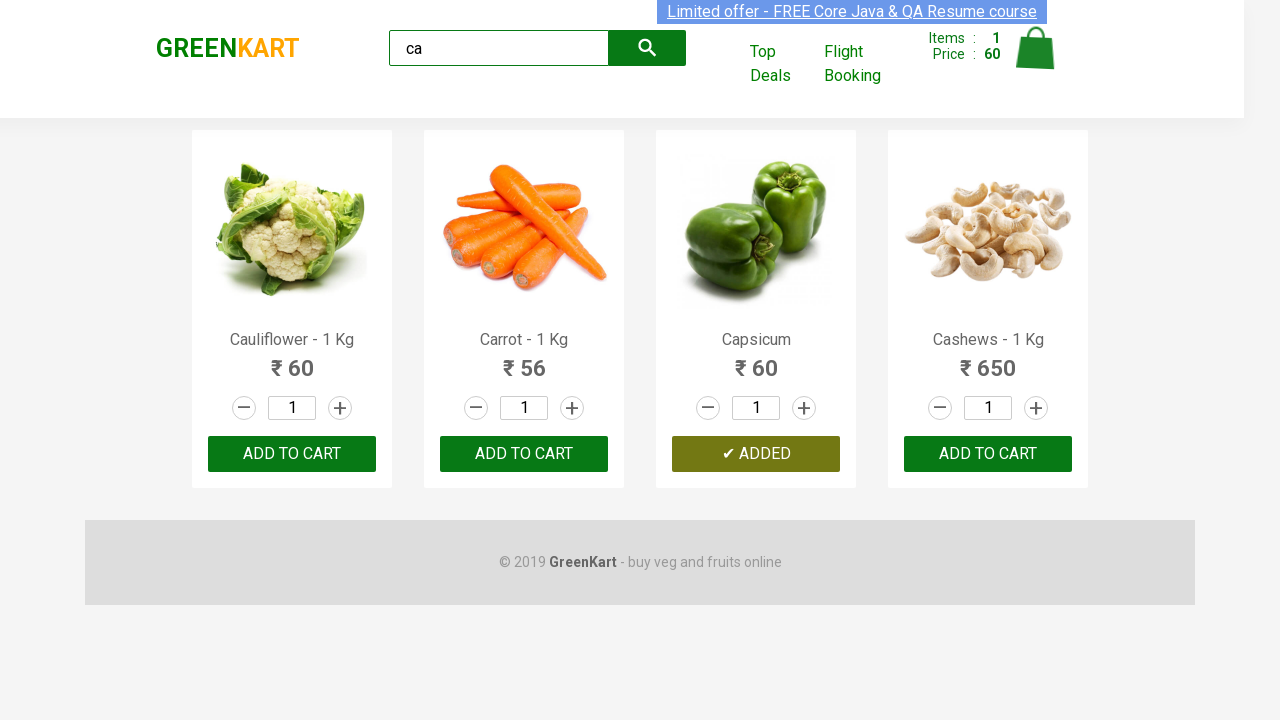

Found and clicked 'ADD TO CART' button for Cashews product at (988, 454) on .products >> .product >> nth=3 >> button
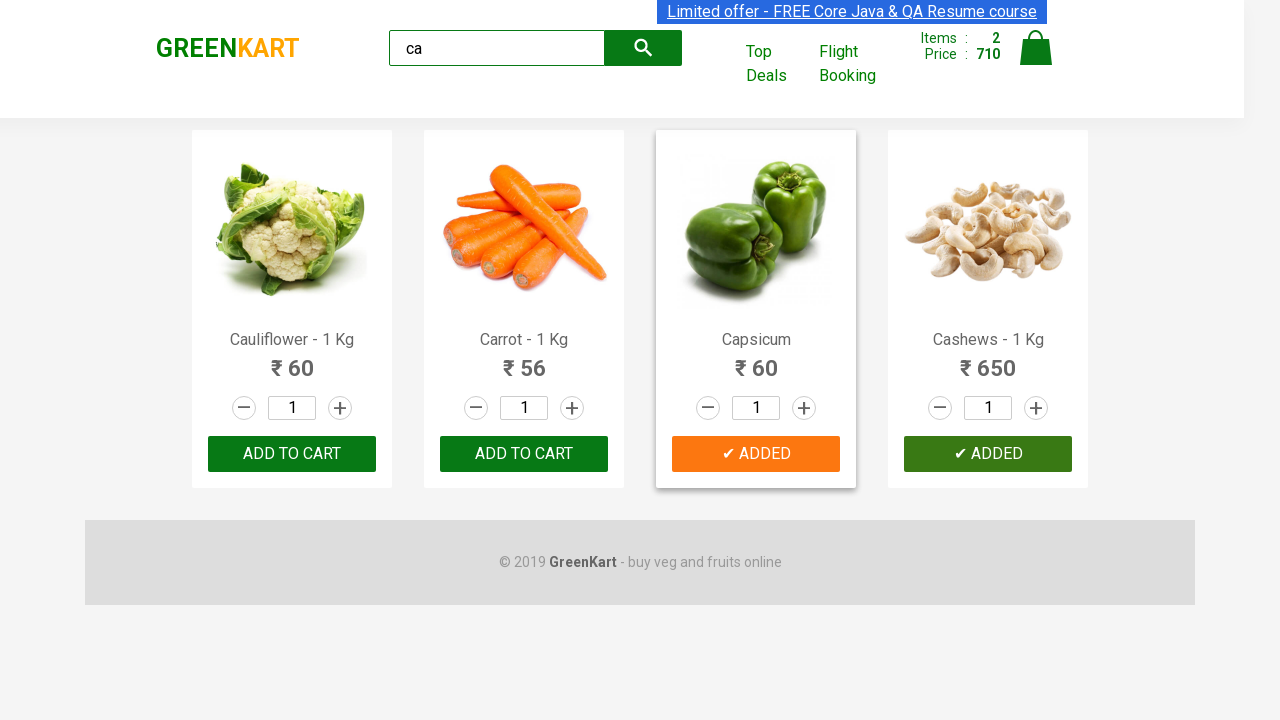

Verified that brand text is 'GREENKART'
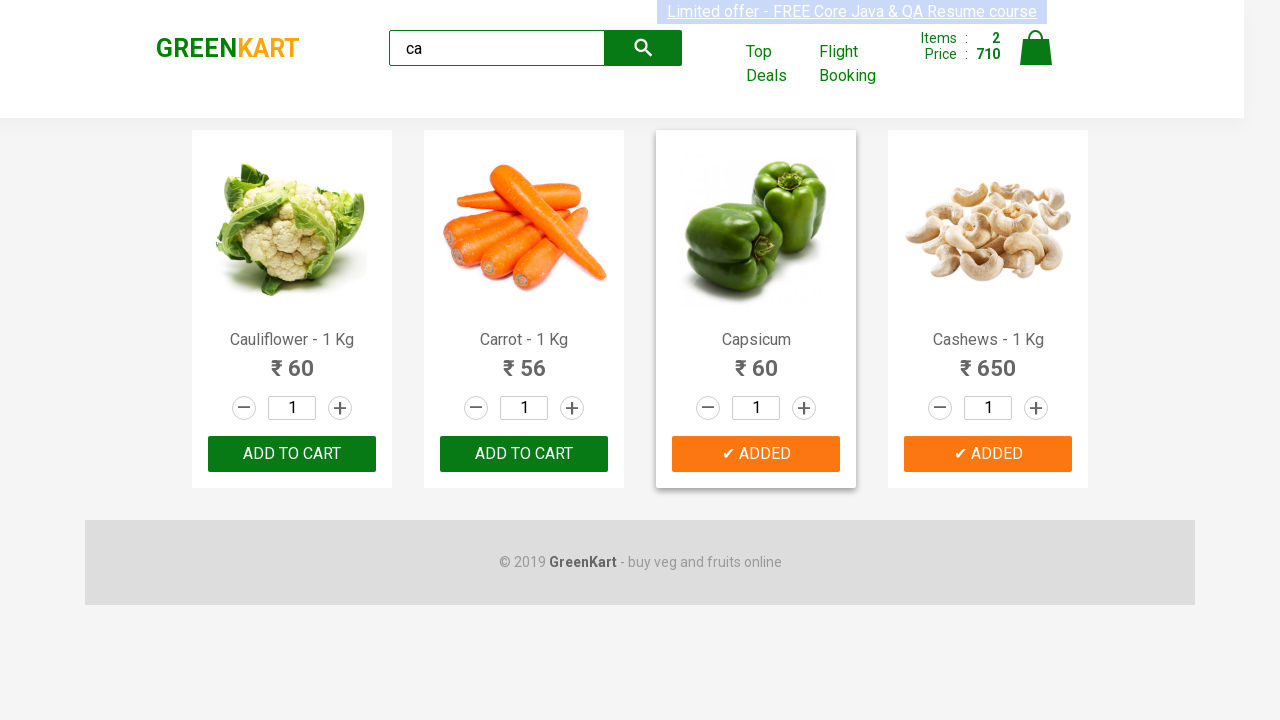

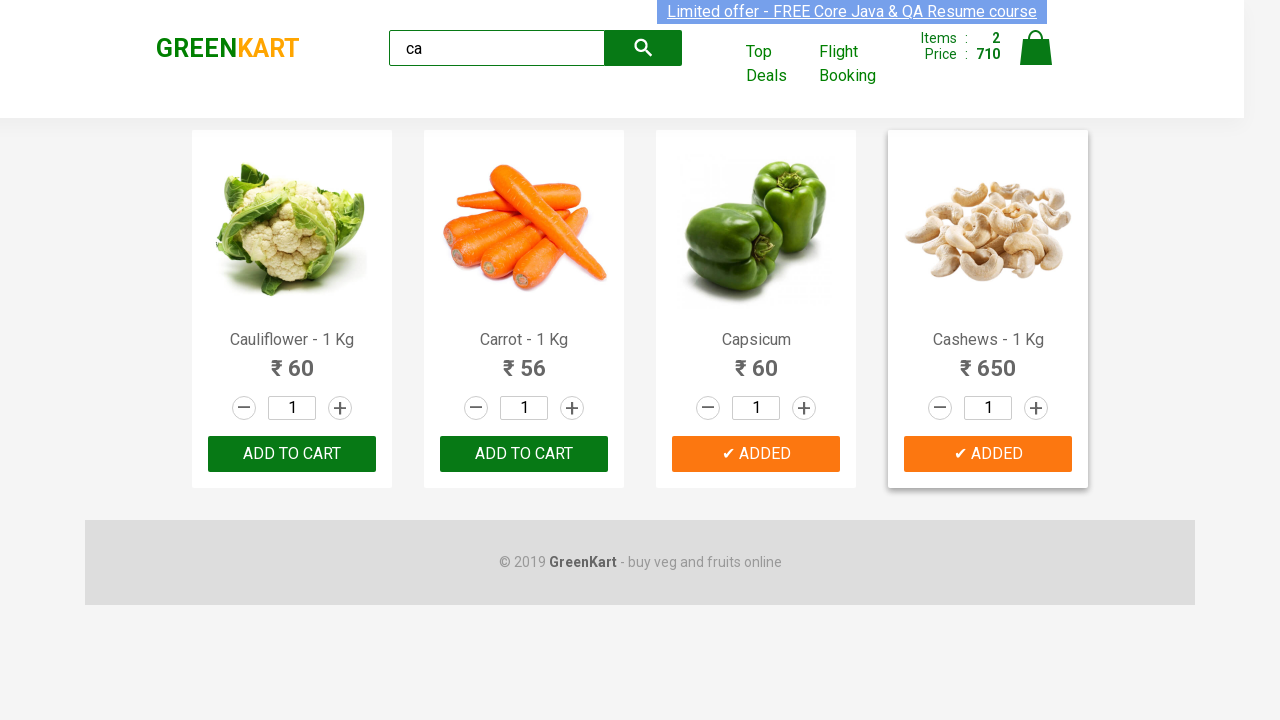